Tests DuckDuckGo search functionality by entering "Selenium" in the search box and submitting the form

Starting URL: https://duckduckgo.com

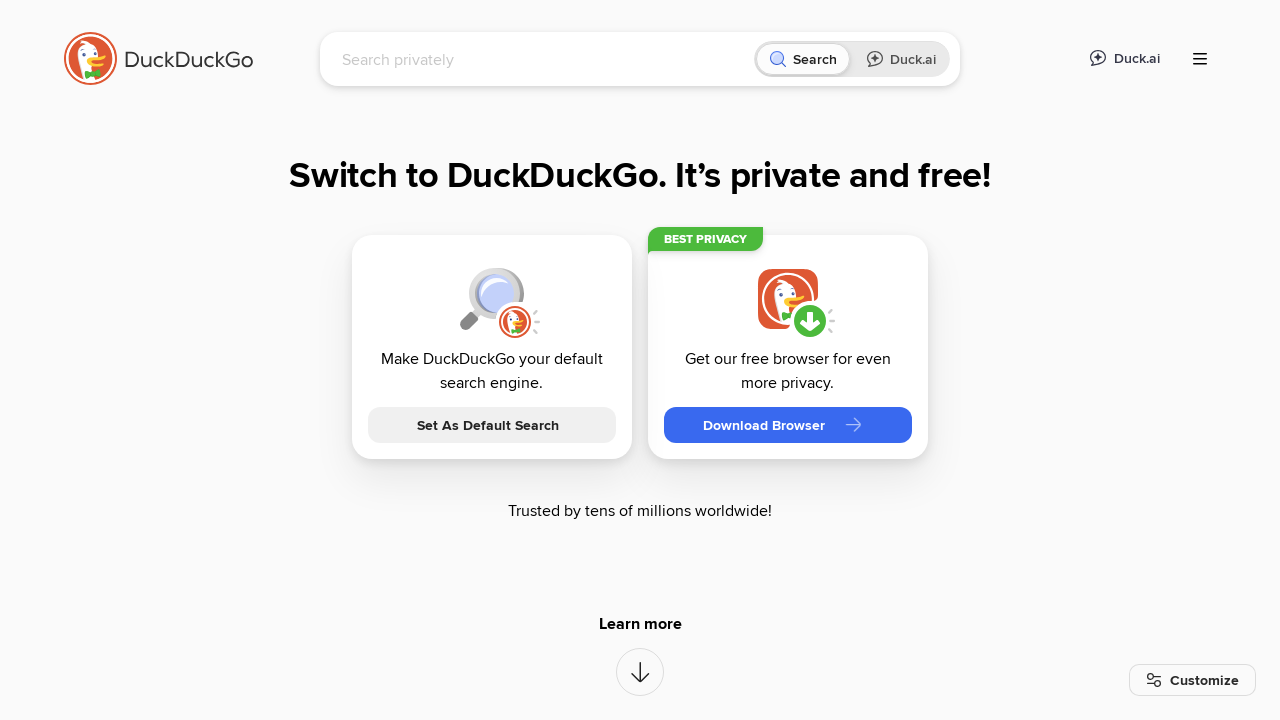

Filled search input with 'Selenium' on input[name='q']
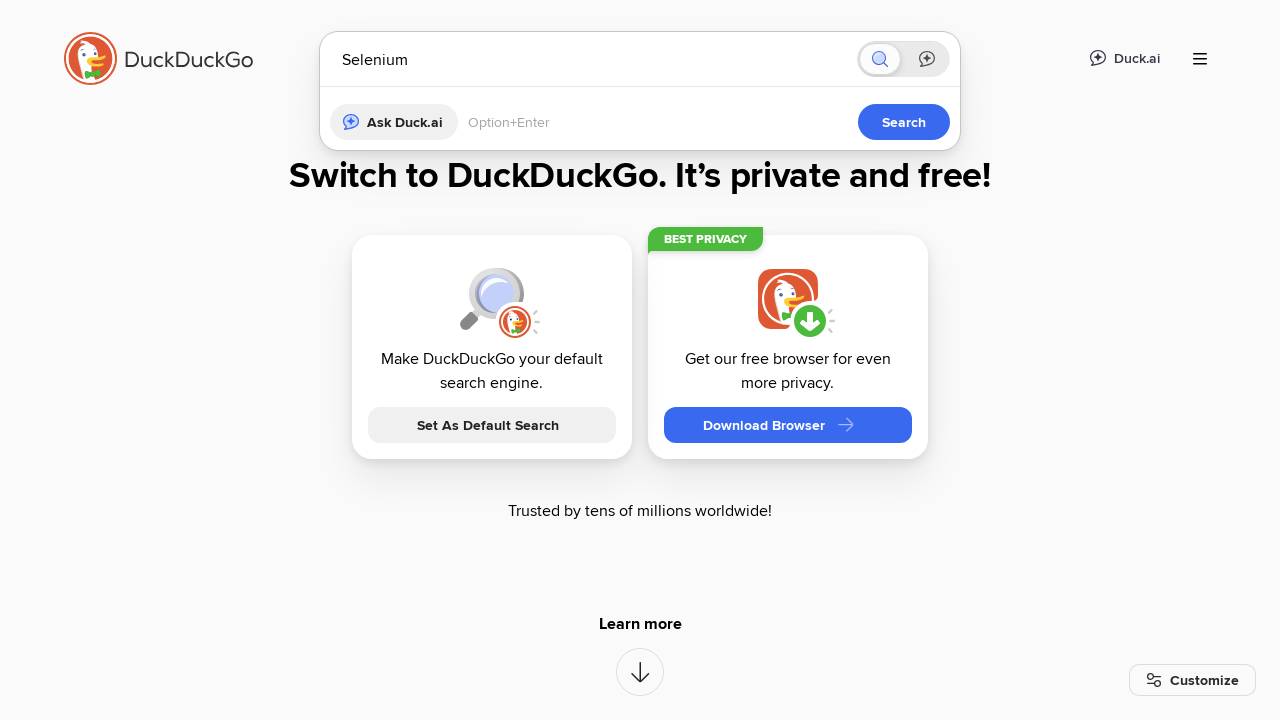

Pressed Enter to submit search form on input[name='q']
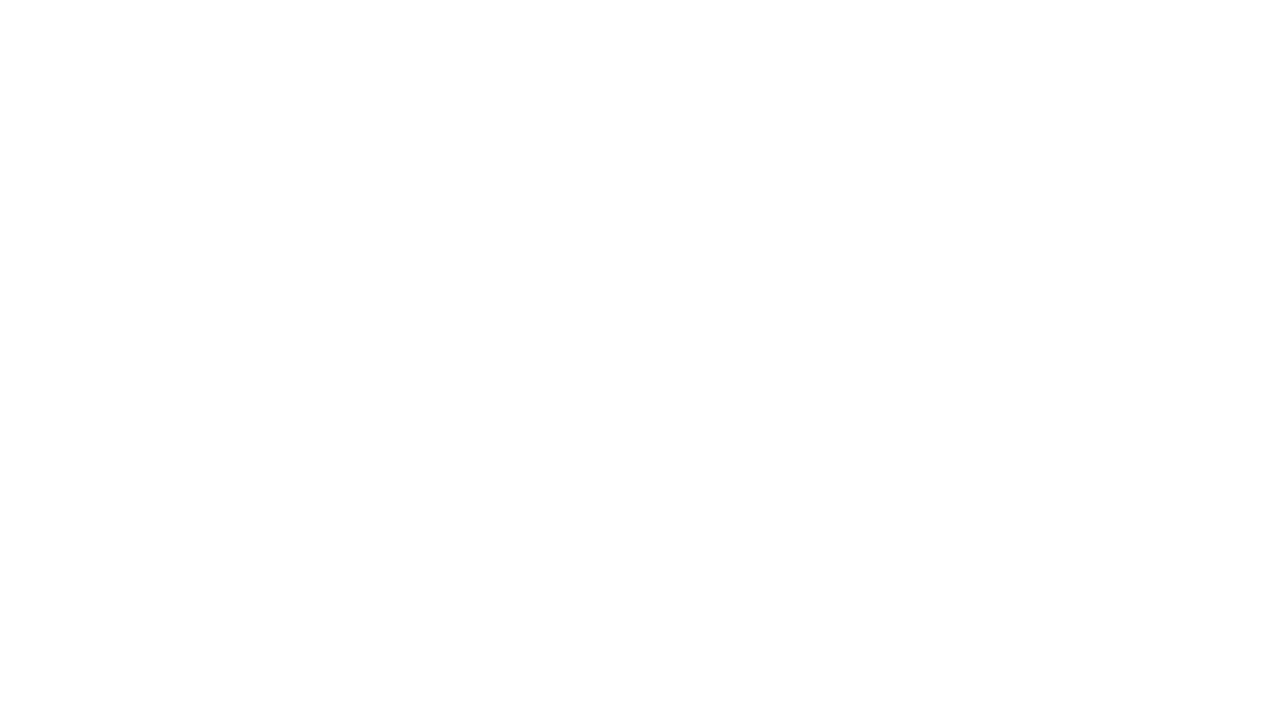

Waited for network idle - search results loaded
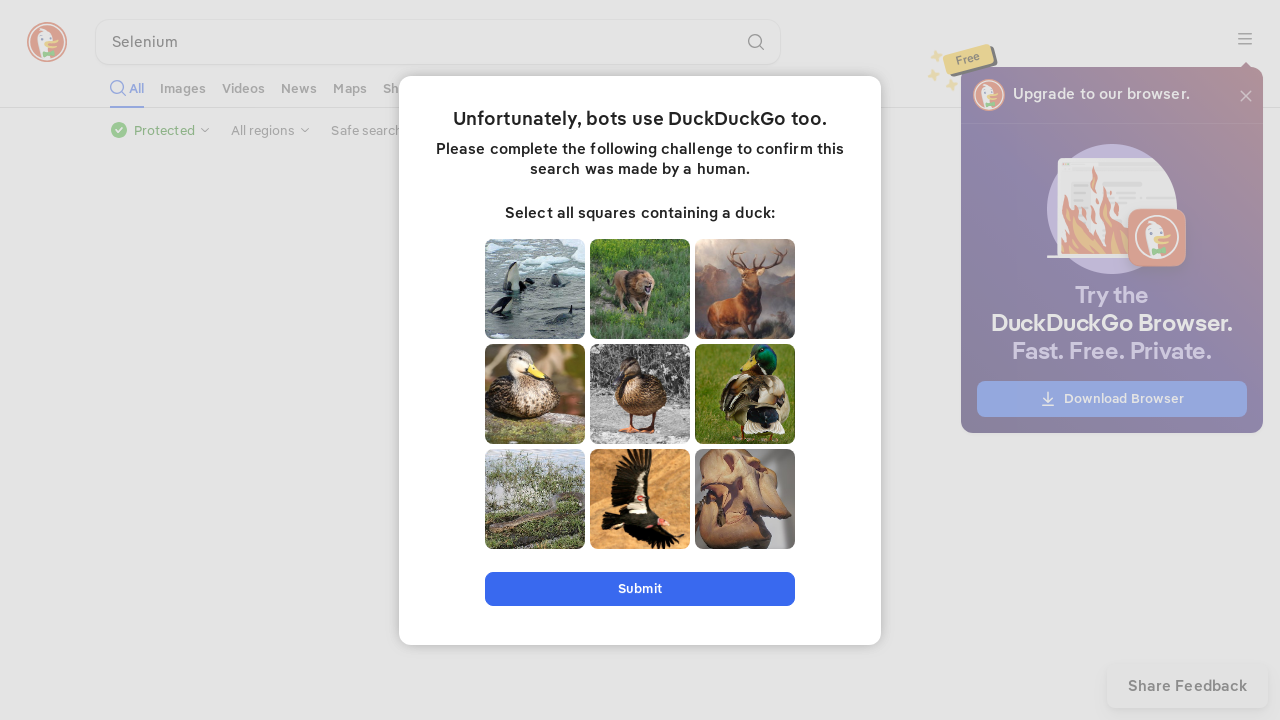

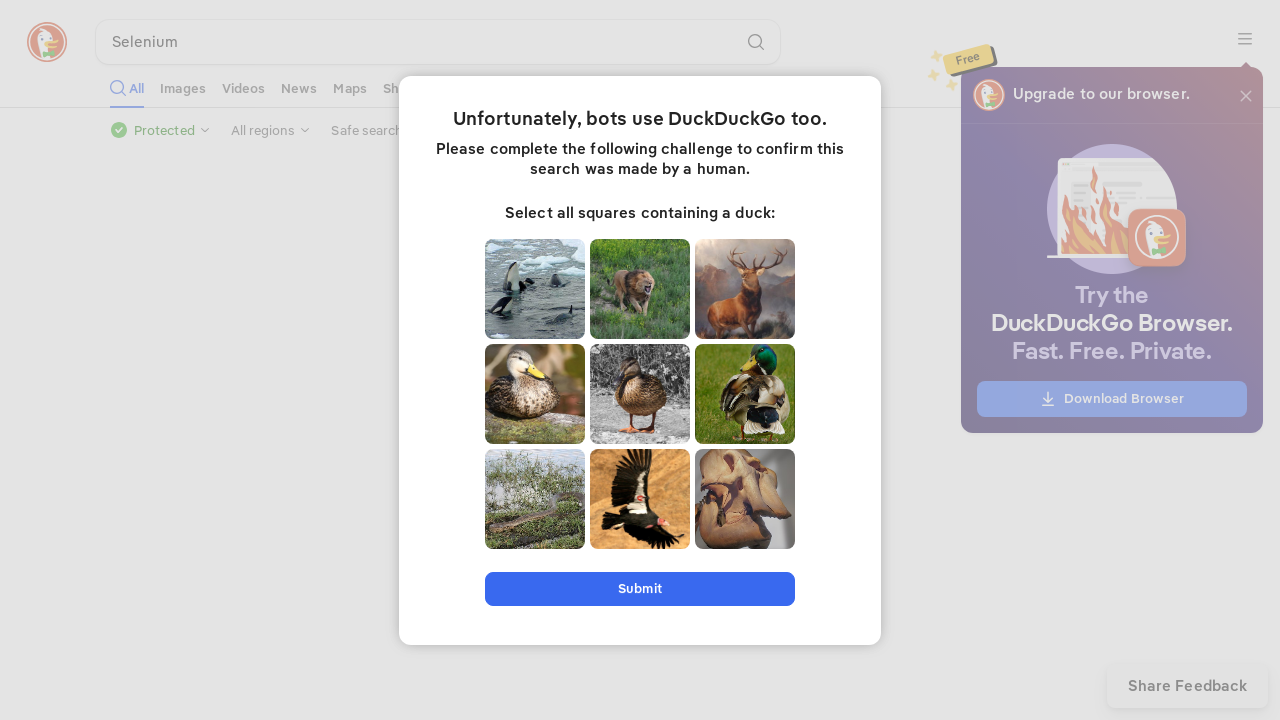